Tests new window functionality on DemoQA by clicking the new window button, switching to the popup window, closing it, and returning to the main window.

Starting URL: https://demoqa.com/

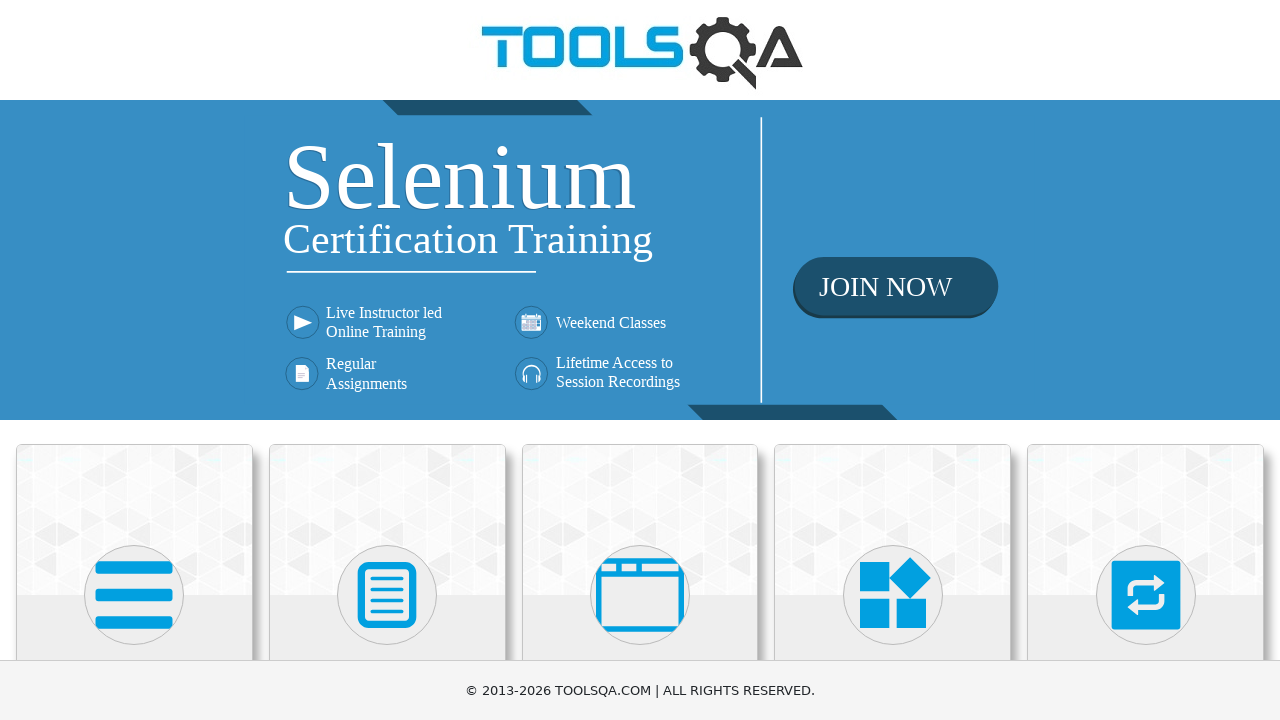

Clicked on 'Alerts, Frame & Windows' menu at (640, 360) on xpath=//h5[text()='Alerts, Frame & Windows']
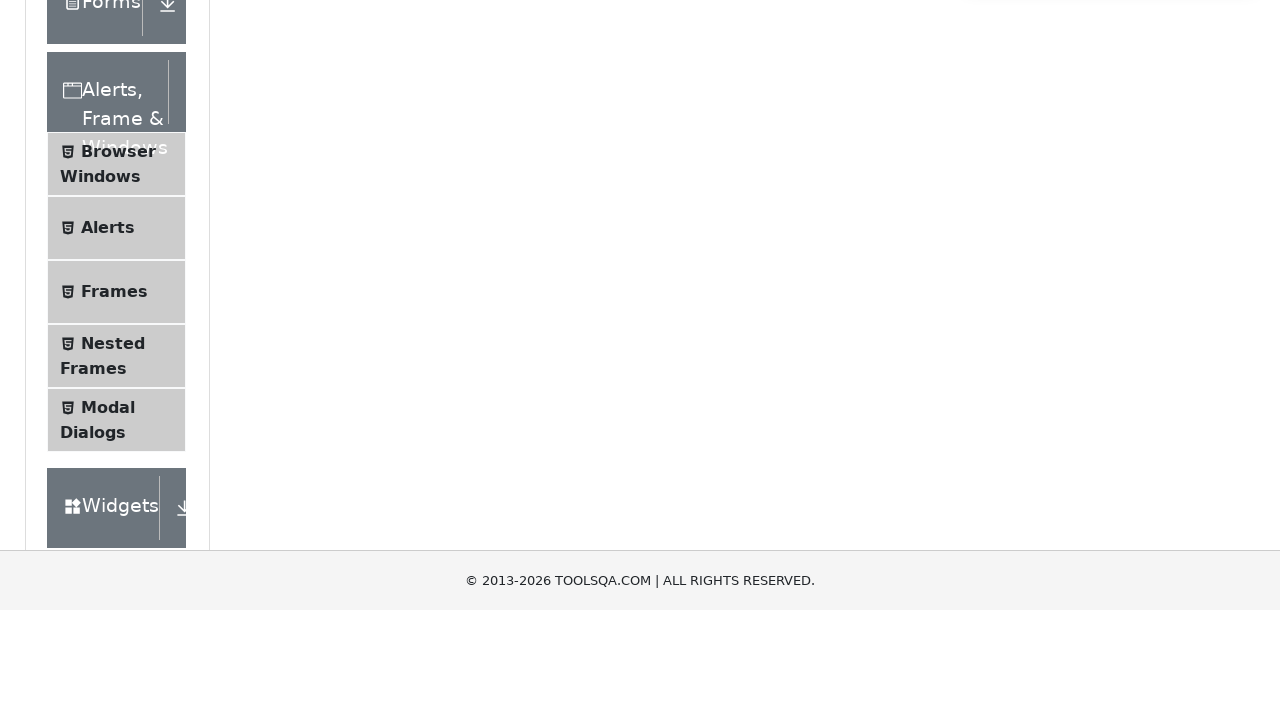

Clicked on 'Browser Windows' submenu at (118, 424) on xpath=//span[text()='Browser Windows']
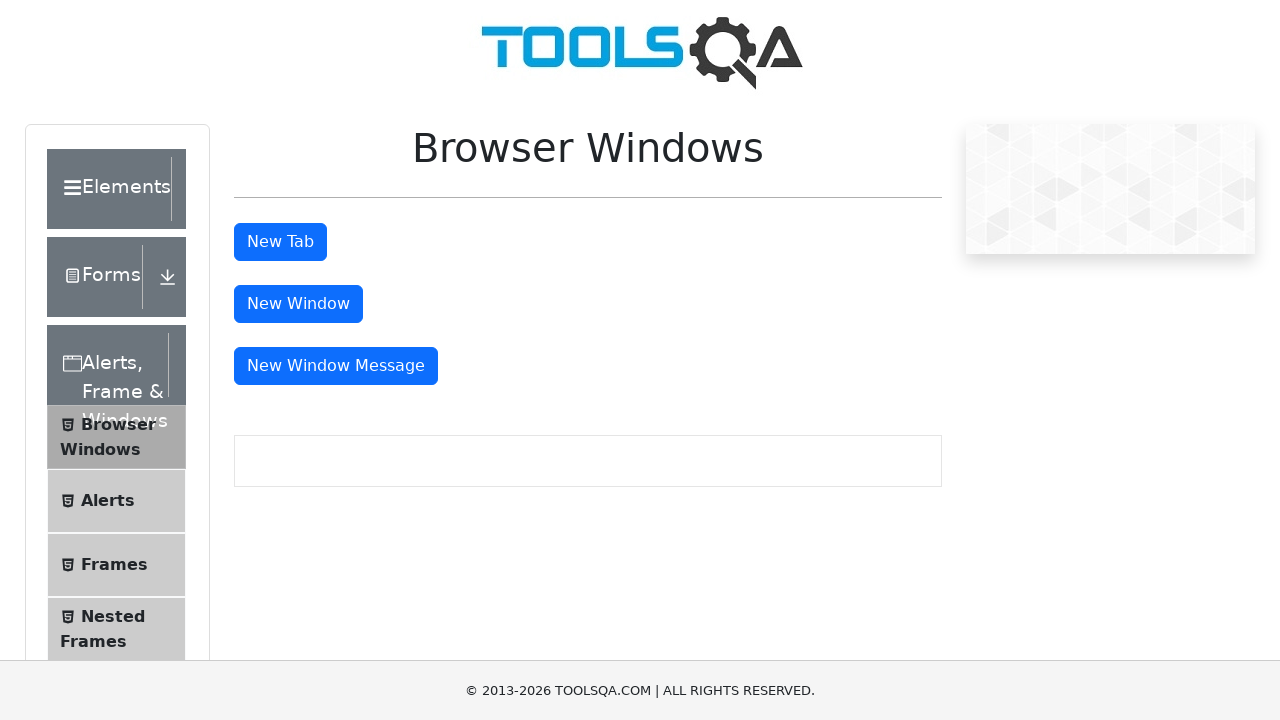

Clicked new window button to open popup at (298, 304) on #windowButton
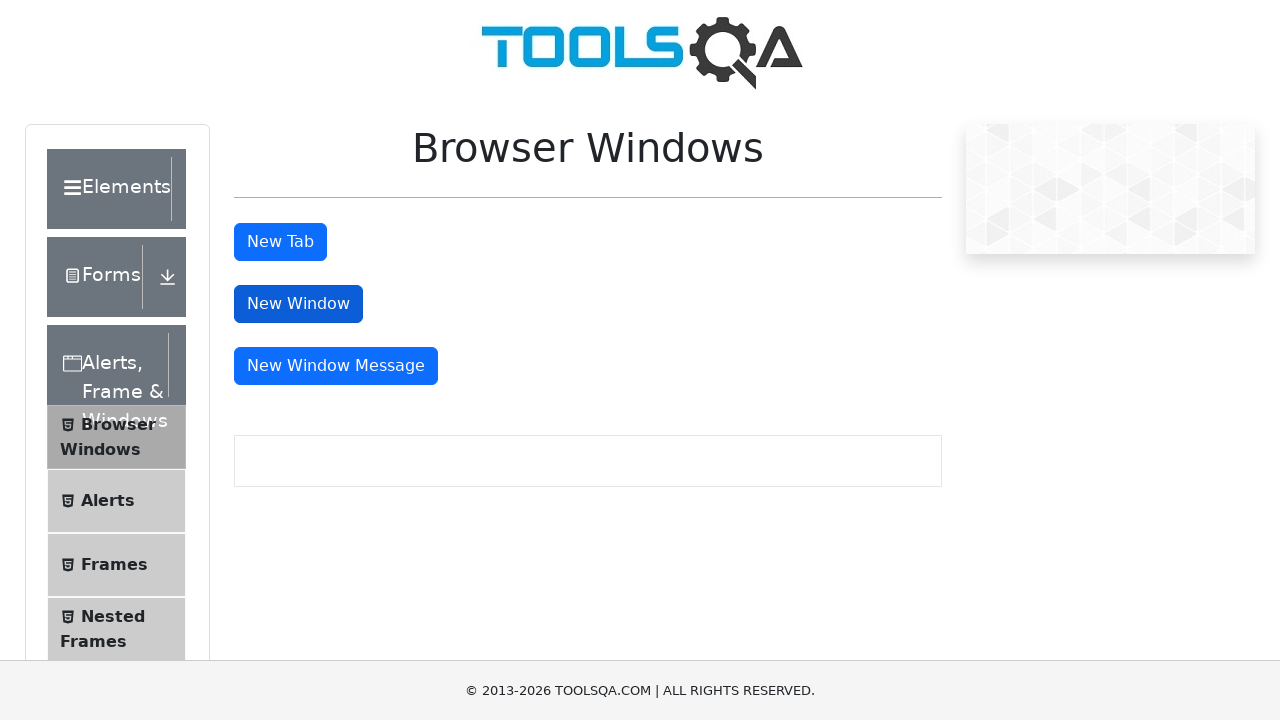

Captured new popup window reference
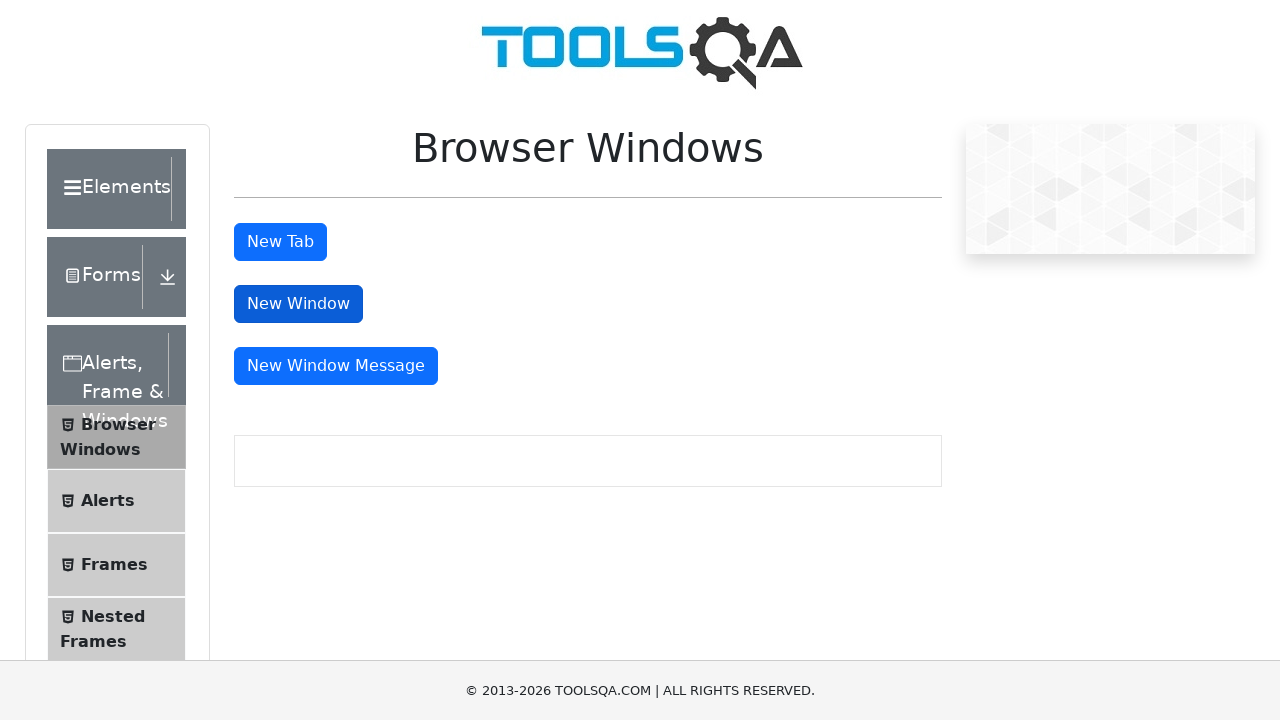

New popup window loaded successfully
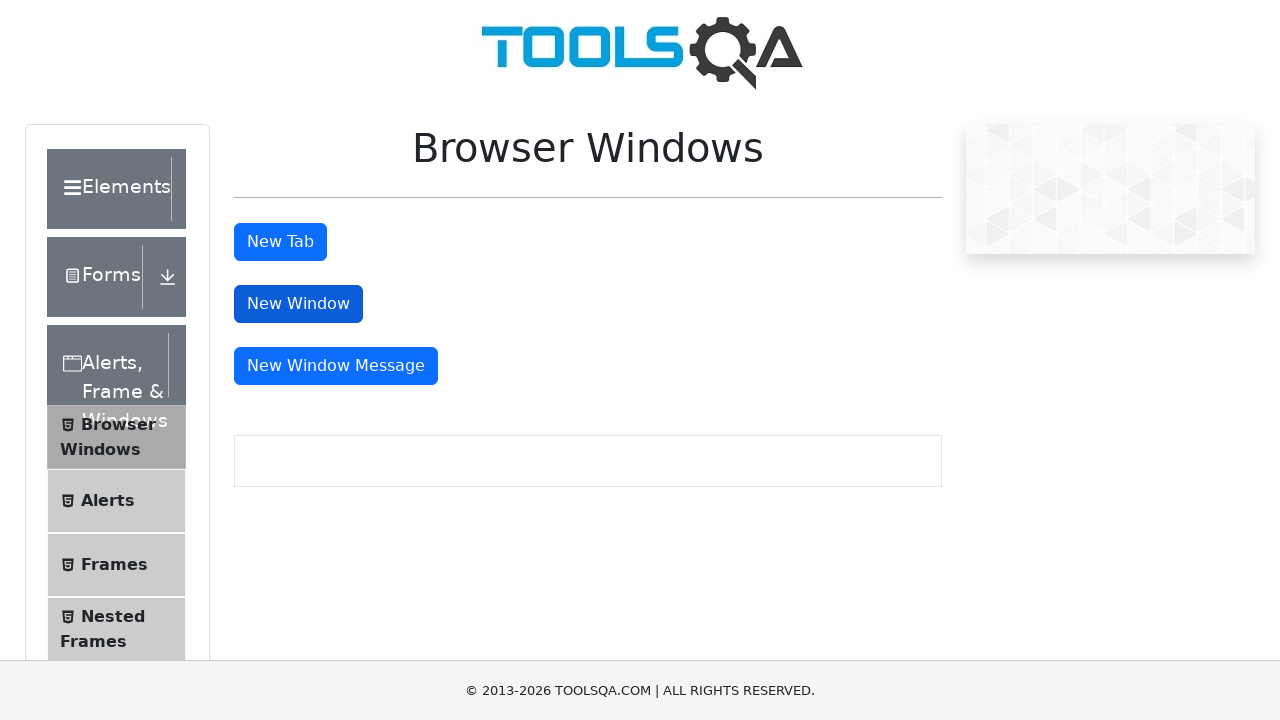

Closed the popup window and returned to main window
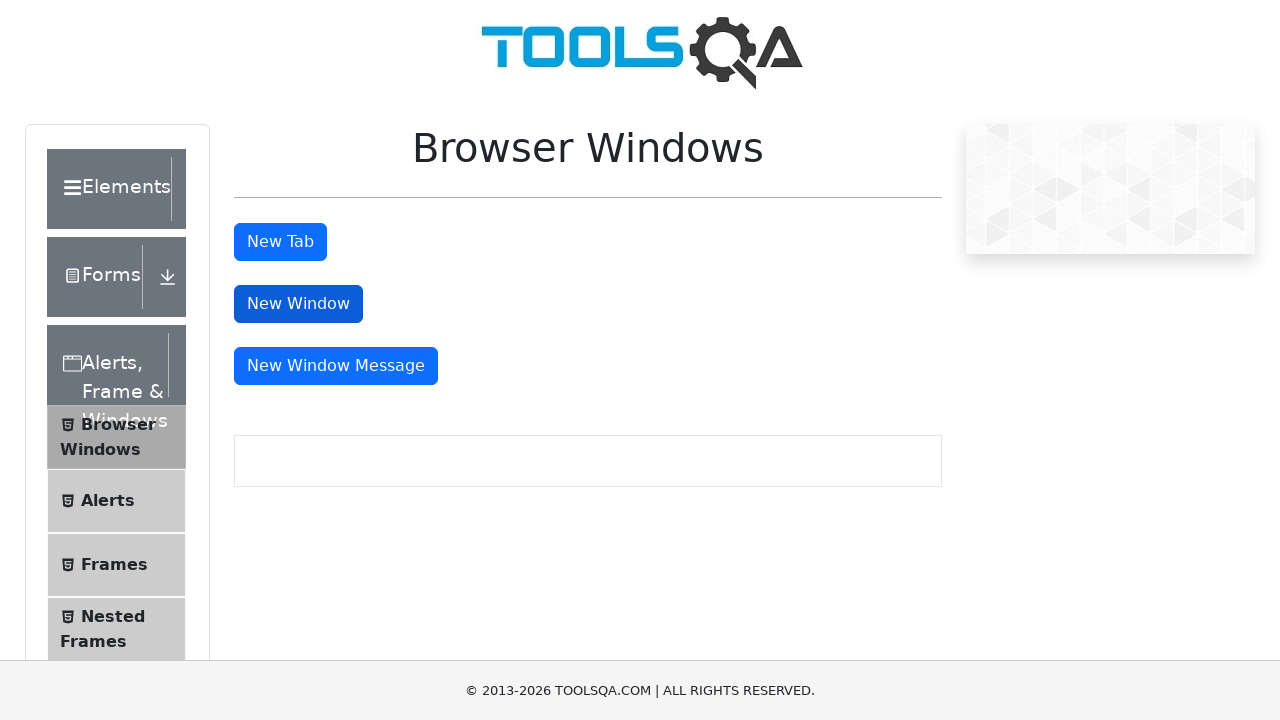

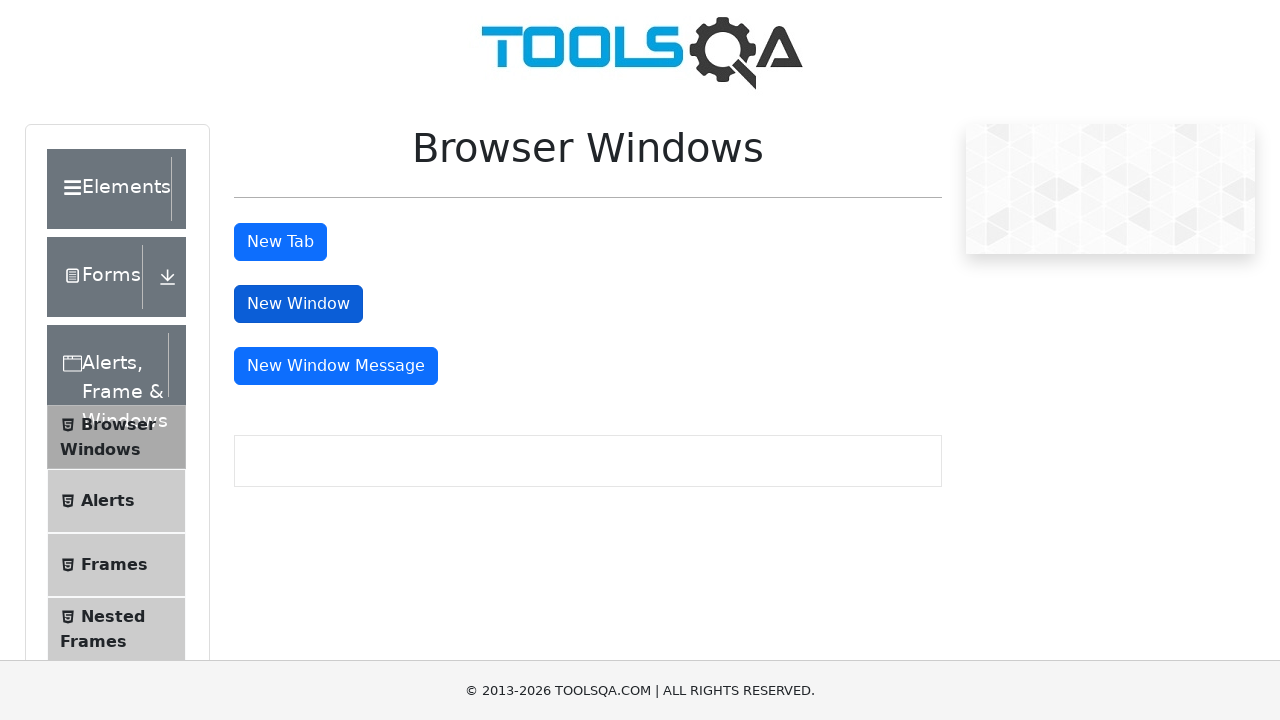